Clicks a consultation button on the main page and verifies that a consultation form becomes visible/enabled

Starting URL: https://ithillel.ua/

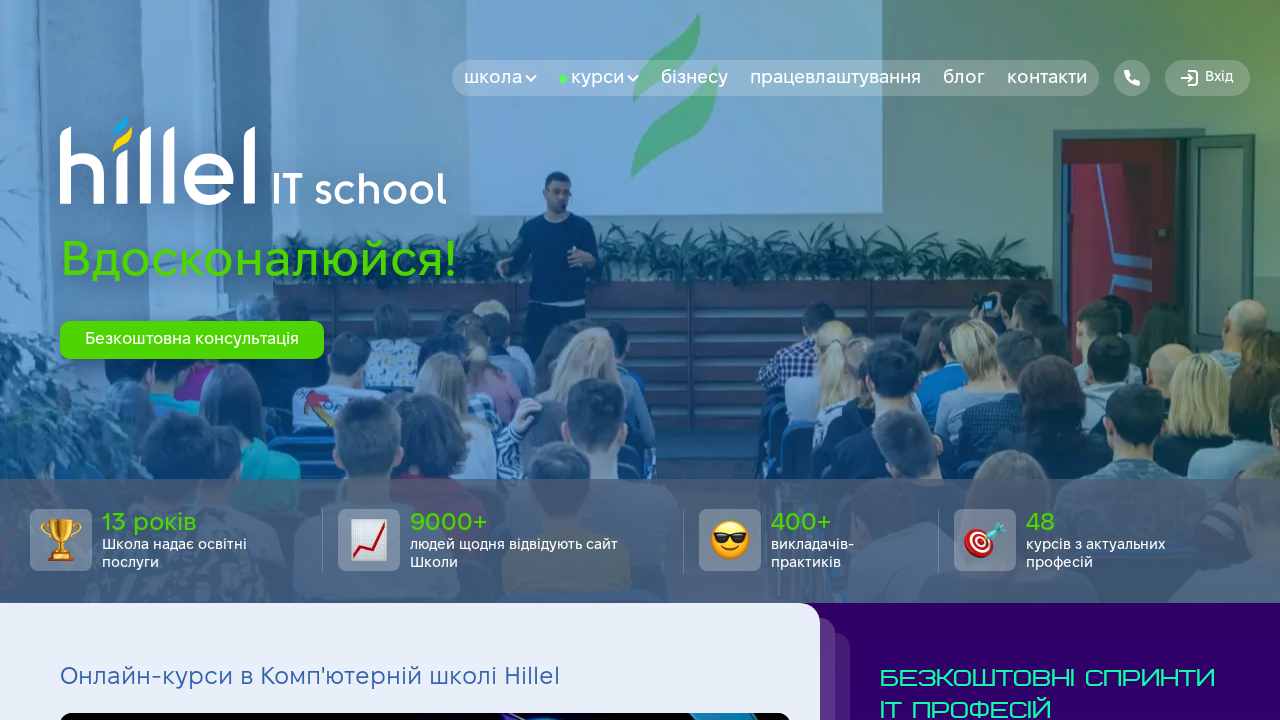

Clicked consultation button on main page at (192, 340) on button:has-text('Консультація'), button:has-text('консультацію'), .consult-btn, 
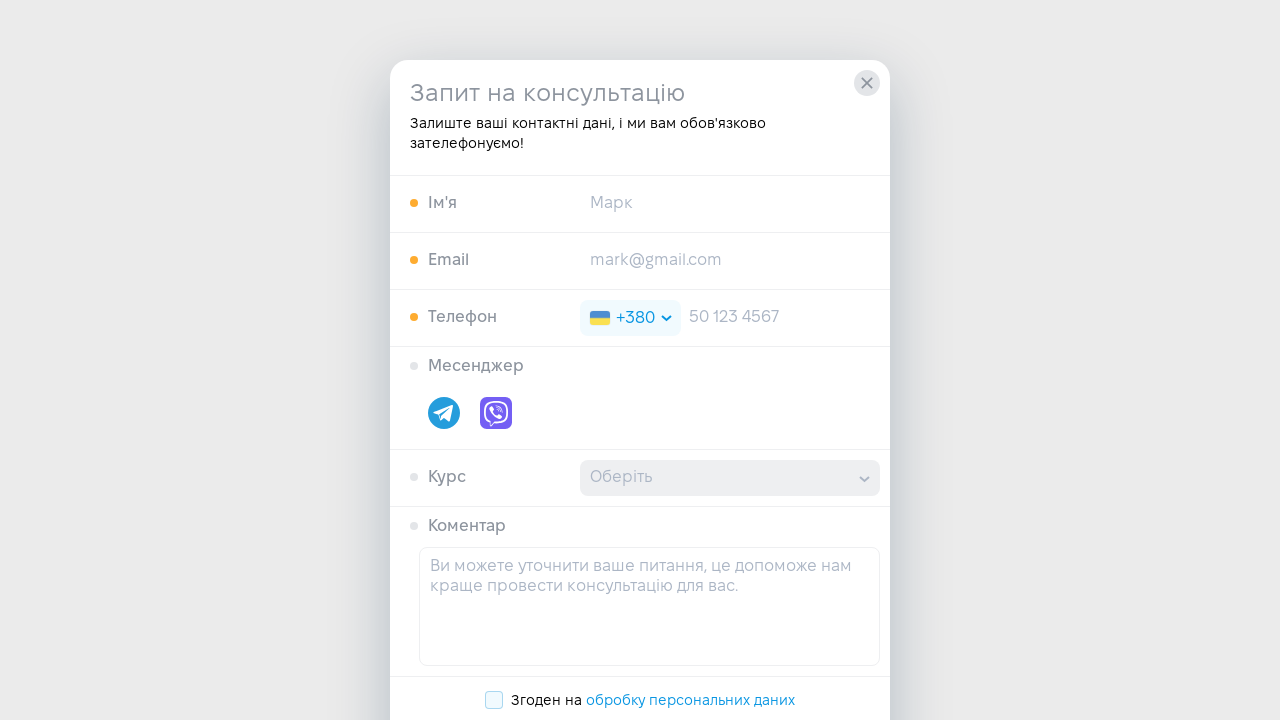

Consultation form became visible
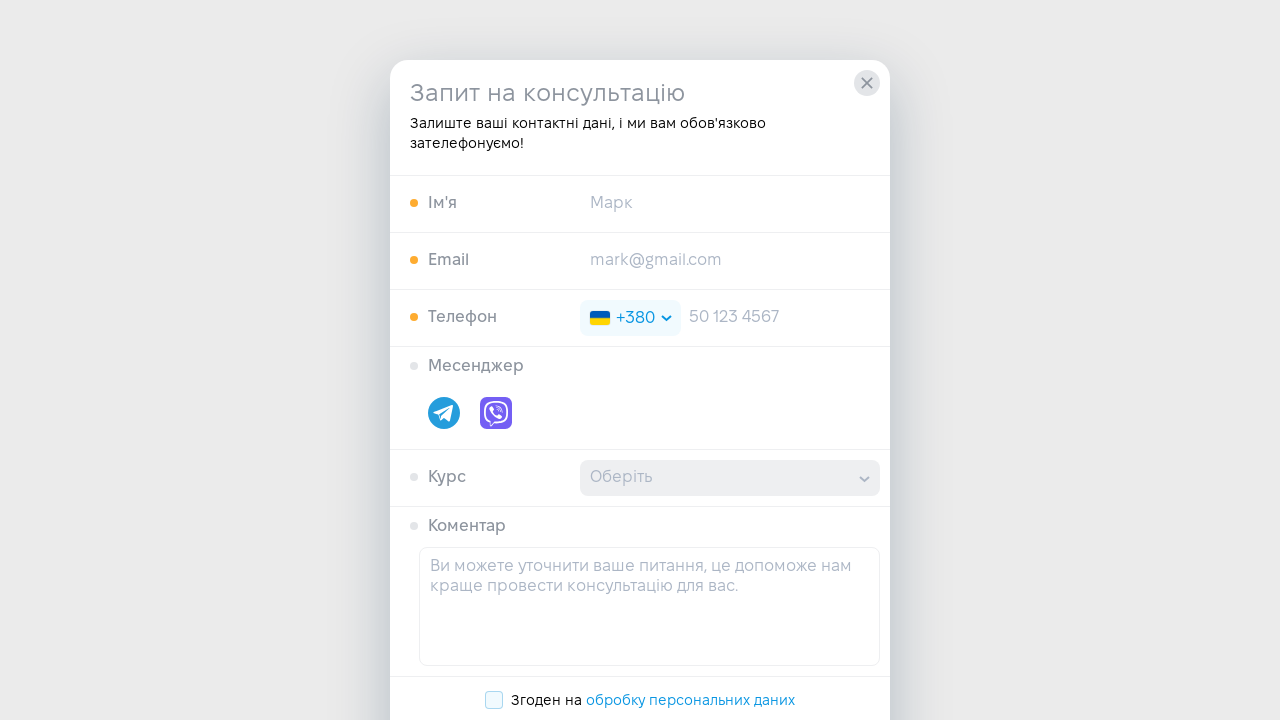

Verified consultation form is visible and enabled
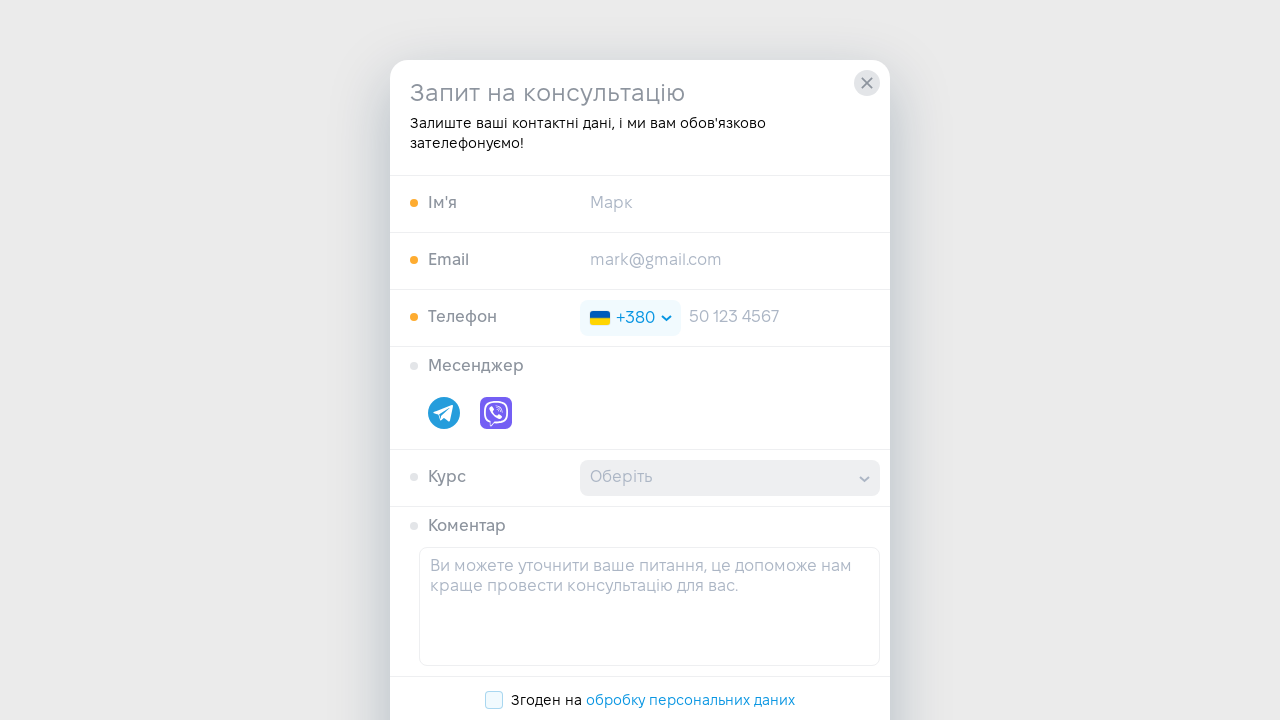

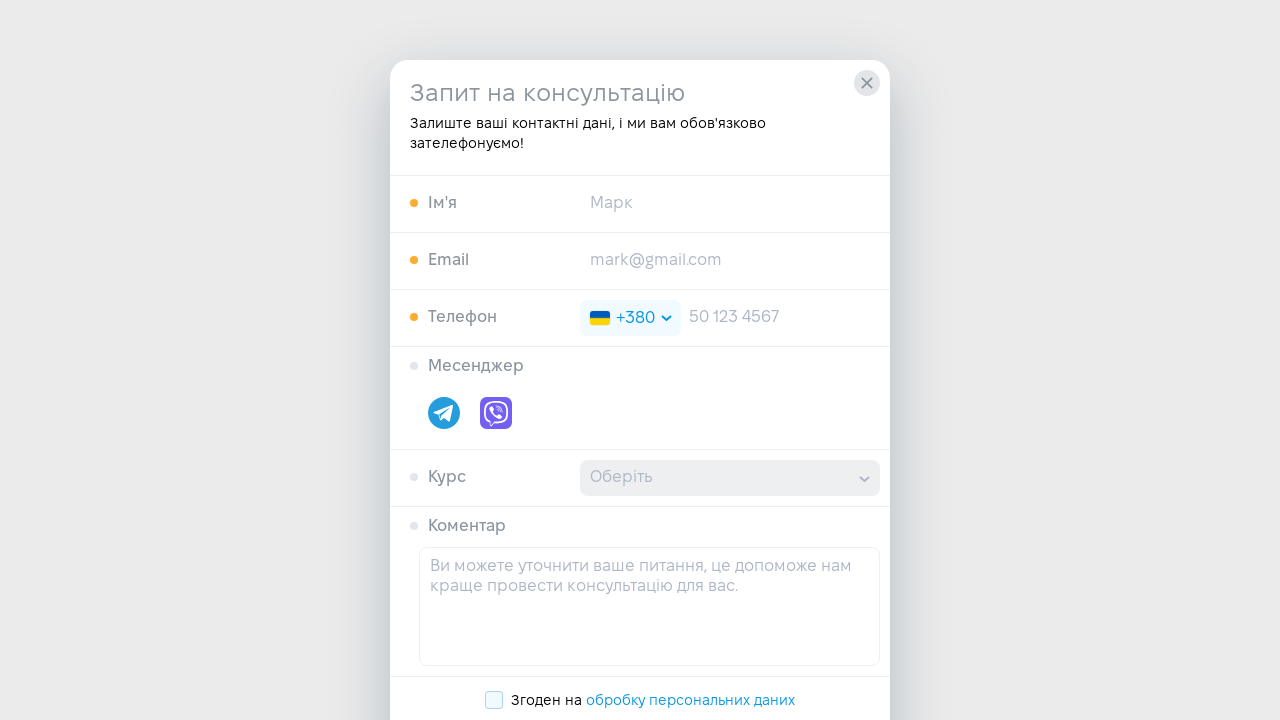